Tests that the currently applied filter link is highlighted with selected class

Starting URL: https://demo.playwright.dev/todomvc

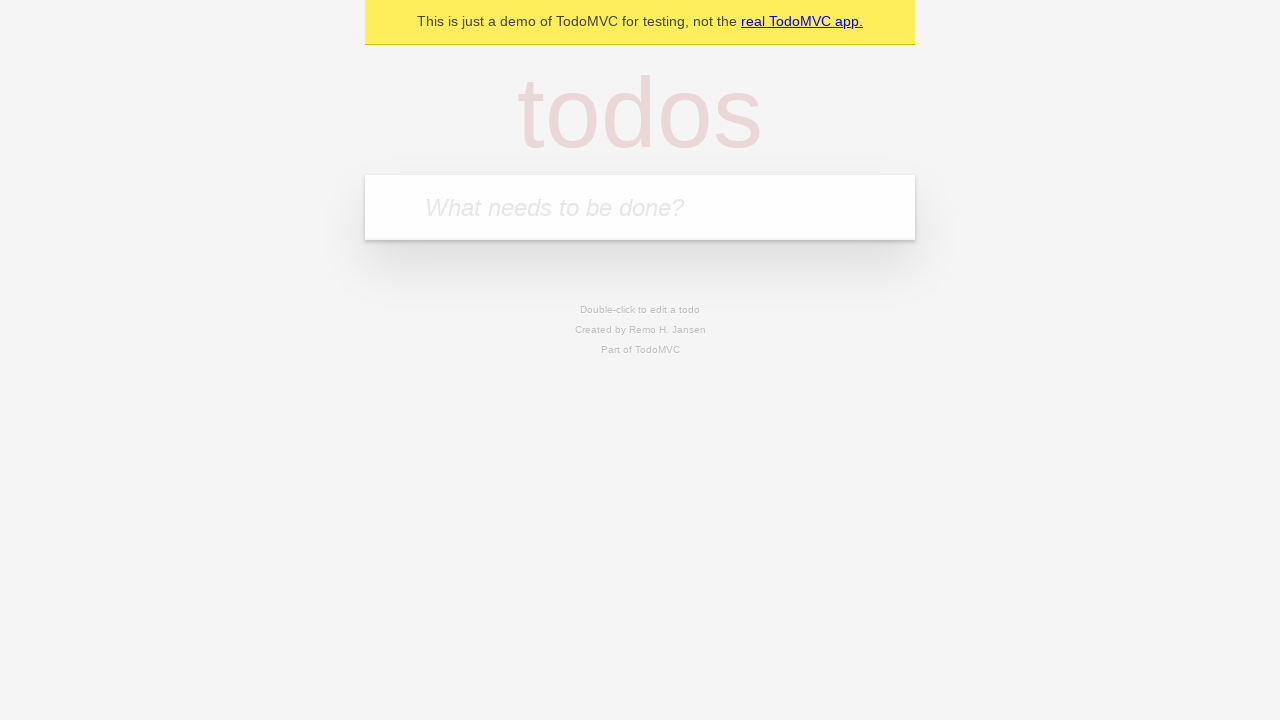

Filled todo input with 'buy some cheese' on internal:attr=[placeholder="What needs to be done?"i]
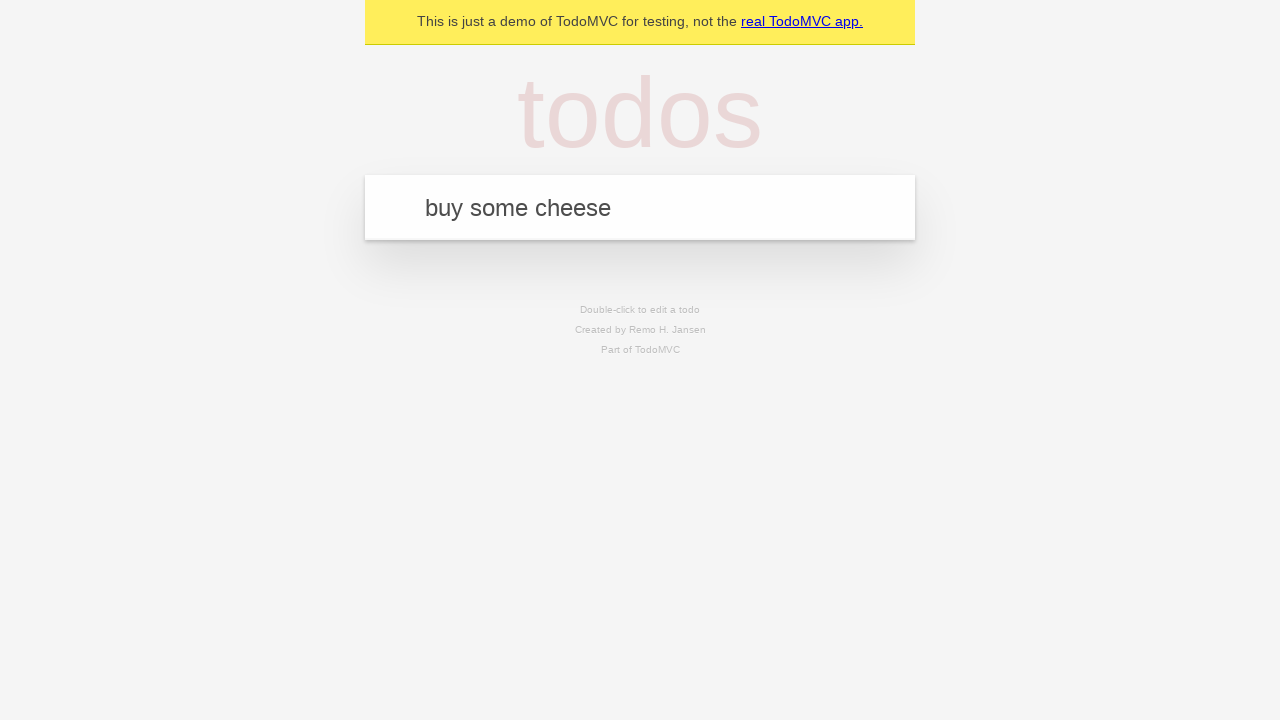

Pressed Enter to create todo 'buy some cheese' on internal:attr=[placeholder="What needs to be done?"i]
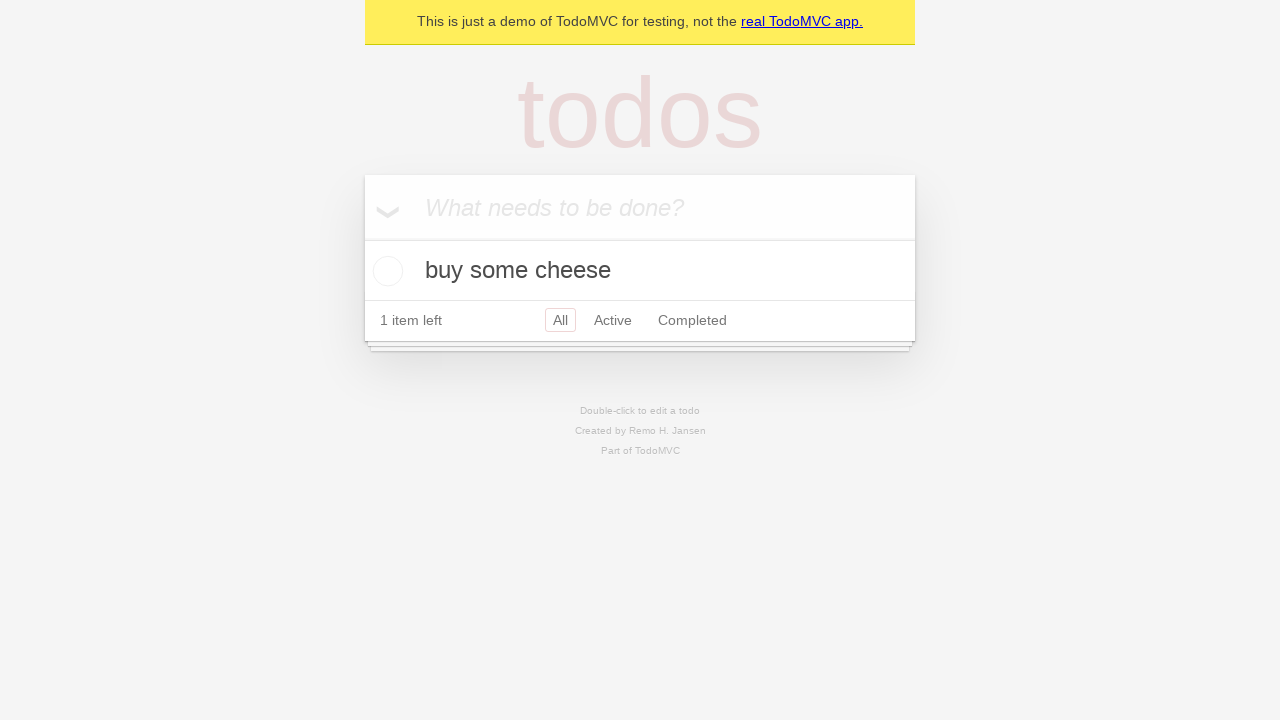

Filled todo input with 'feed the cat' on internal:attr=[placeholder="What needs to be done?"i]
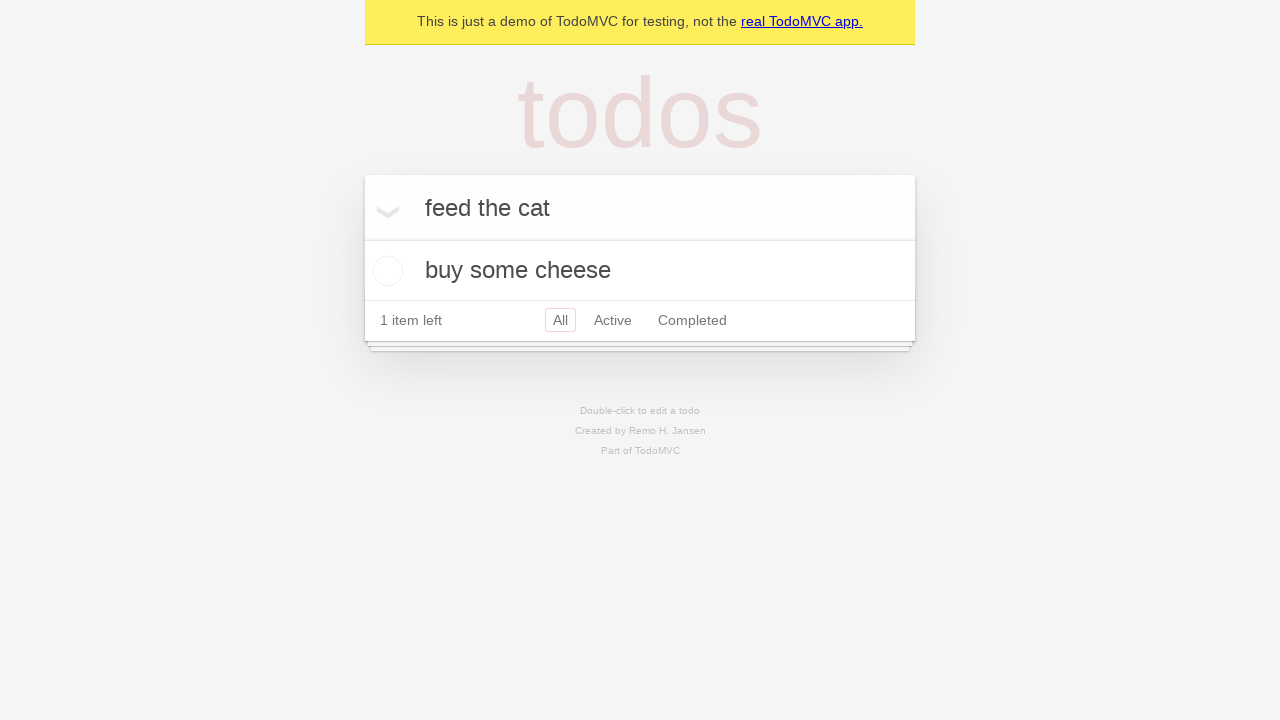

Pressed Enter to create todo 'feed the cat' on internal:attr=[placeholder="What needs to be done?"i]
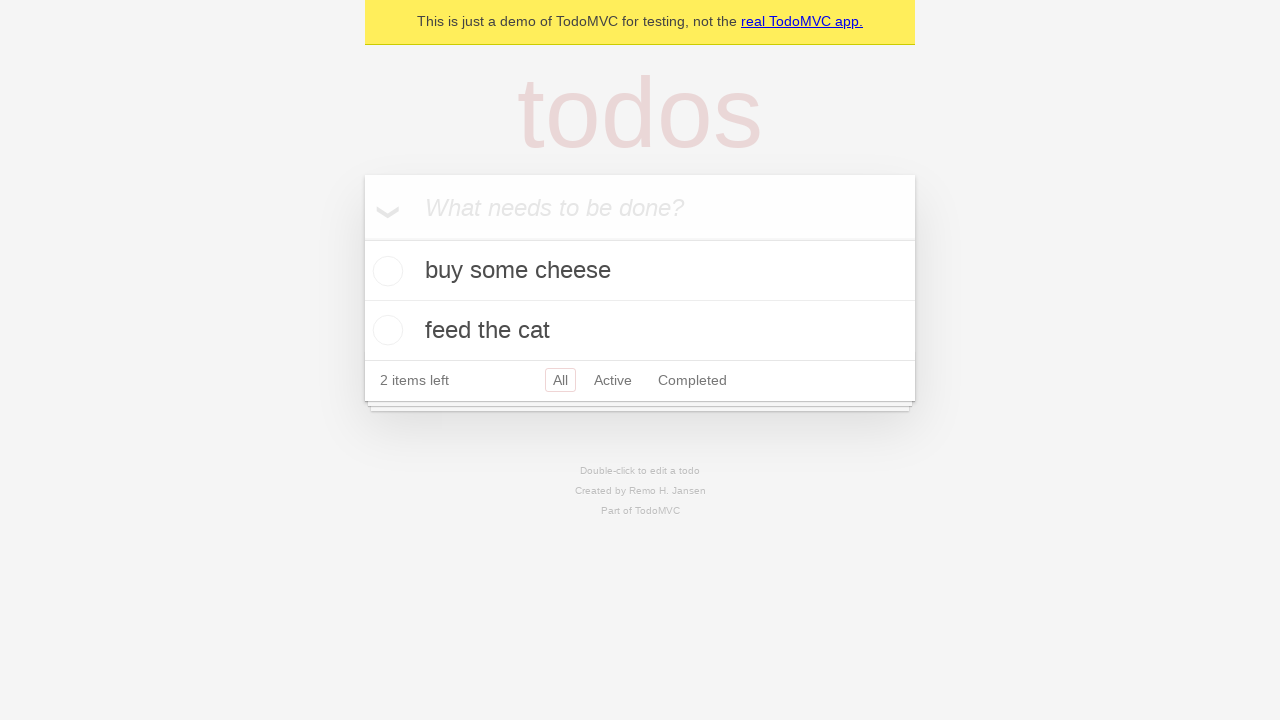

Filled todo input with 'book a doctors appointment' on internal:attr=[placeholder="What needs to be done?"i]
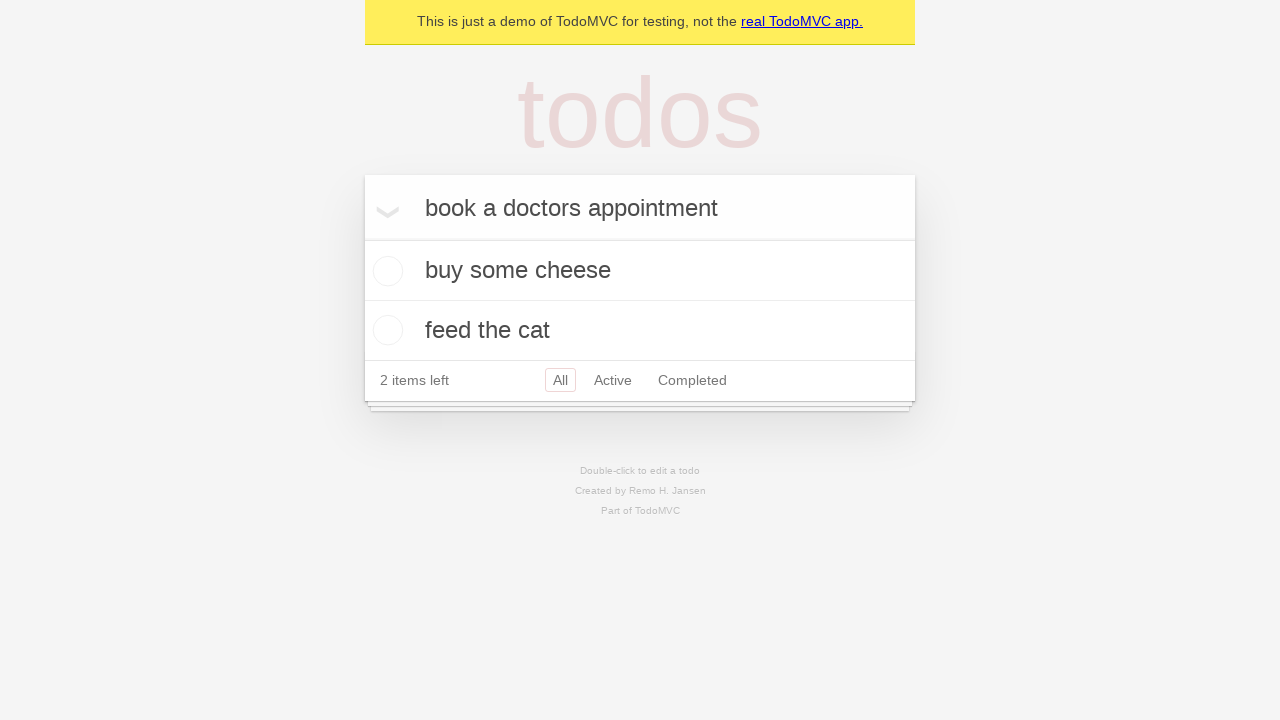

Pressed Enter to create todo 'book a doctors appointment' on internal:attr=[placeholder="What needs to be done?"i]
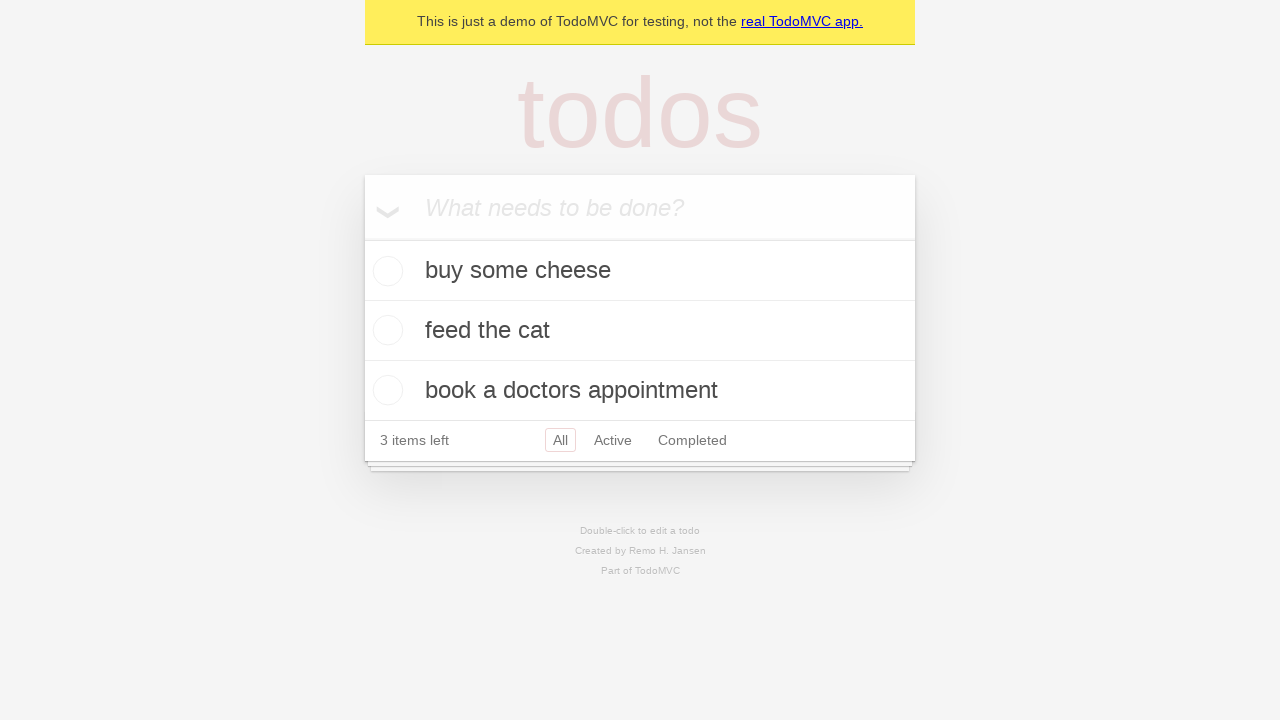

Waited for all 3 todos to be created
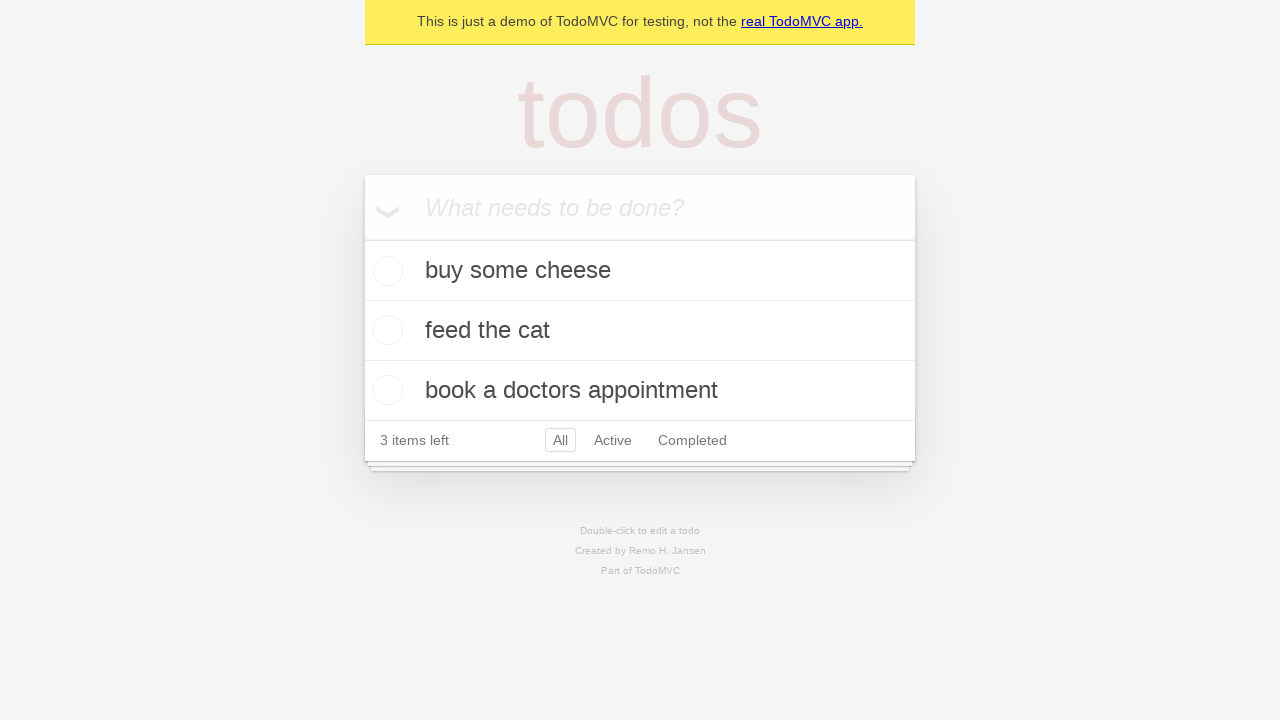

Clicked Active filter link at (613, 440) on internal:role=link[name="Active"i]
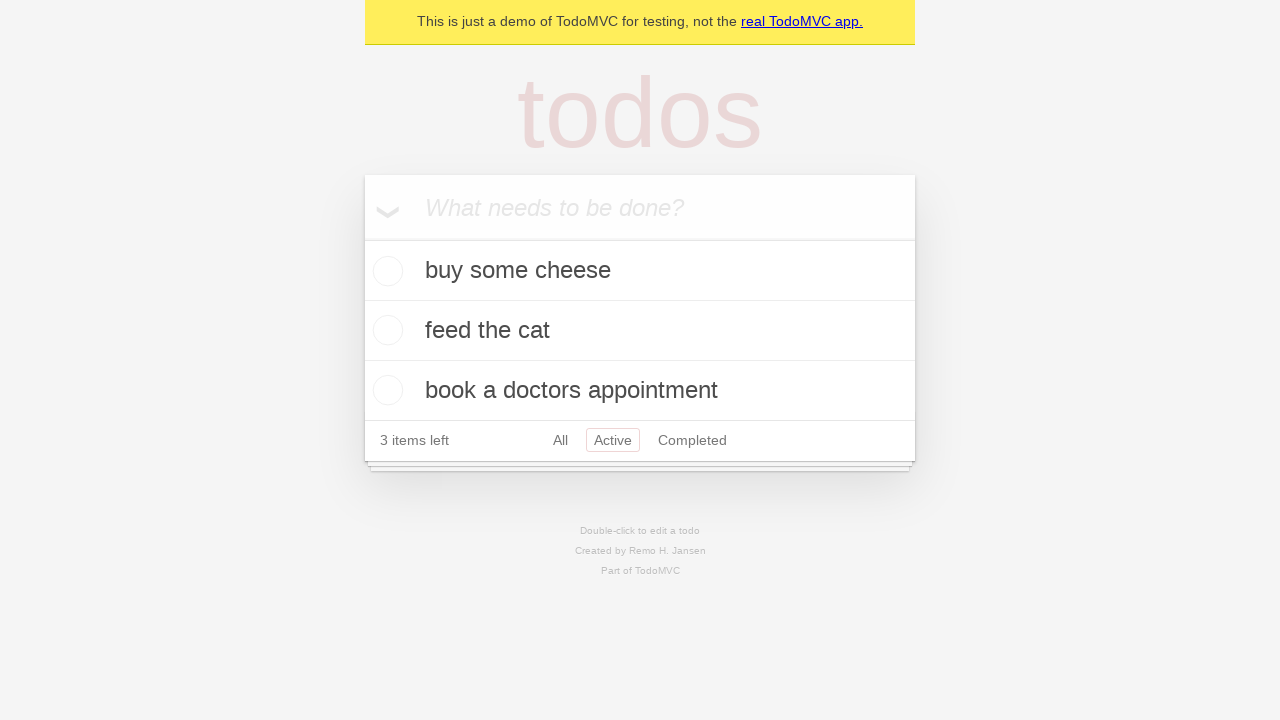

Clicked Completed filter link to verify currently applied filter is highlighted at (692, 440) on internal:role=link[name="Completed"i]
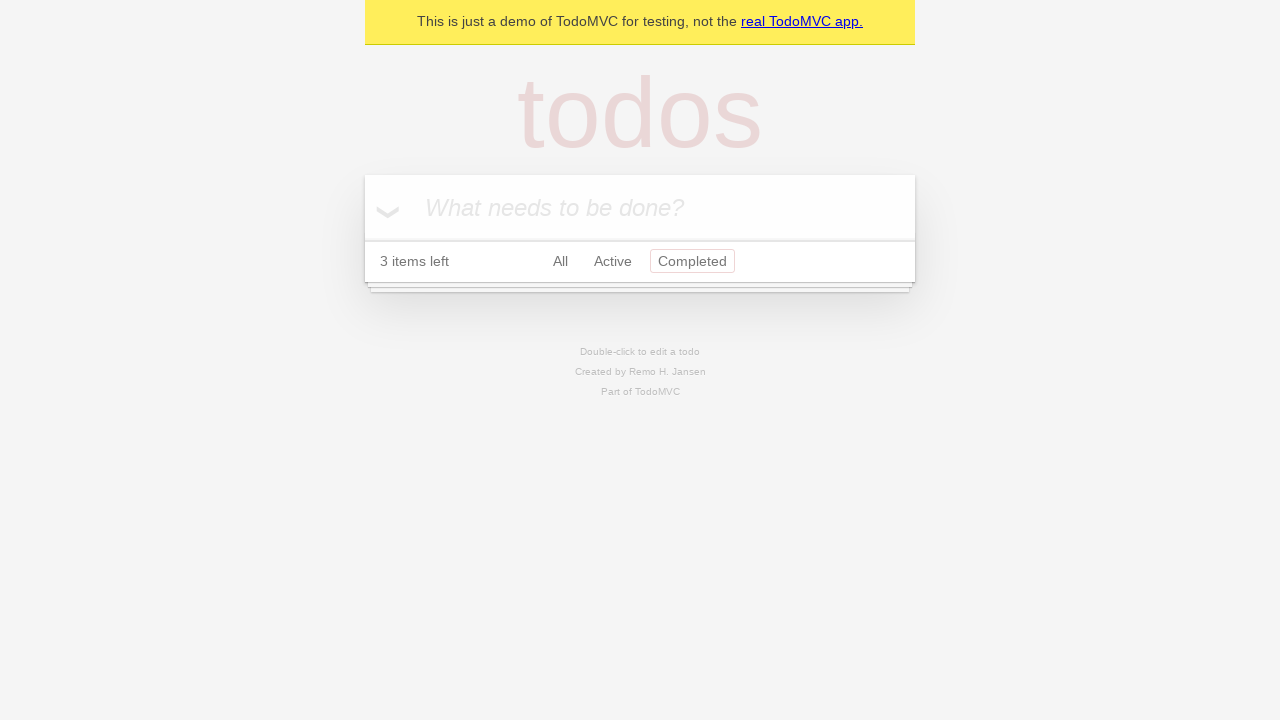

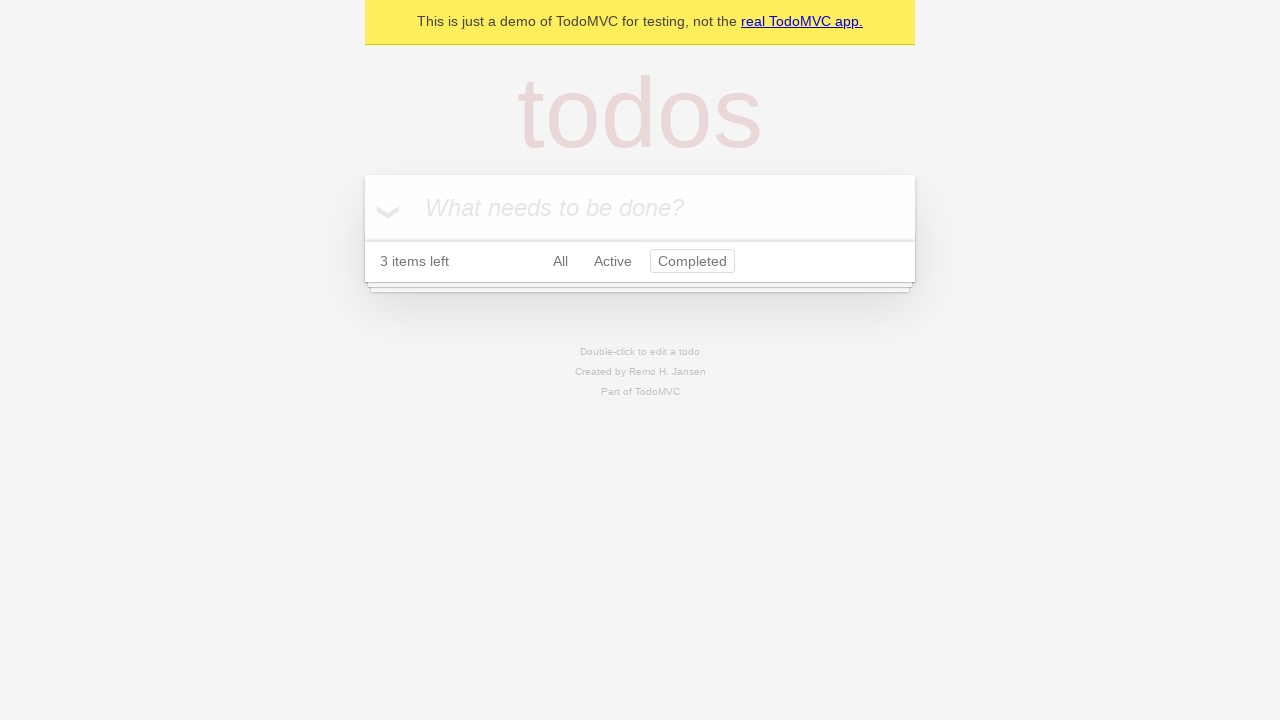